Tests a contact form on technomax.com.np by scrolling to the form section and filling in all fields including first name, last name, email, phone, and message

Starting URL: https://technomax.com.np

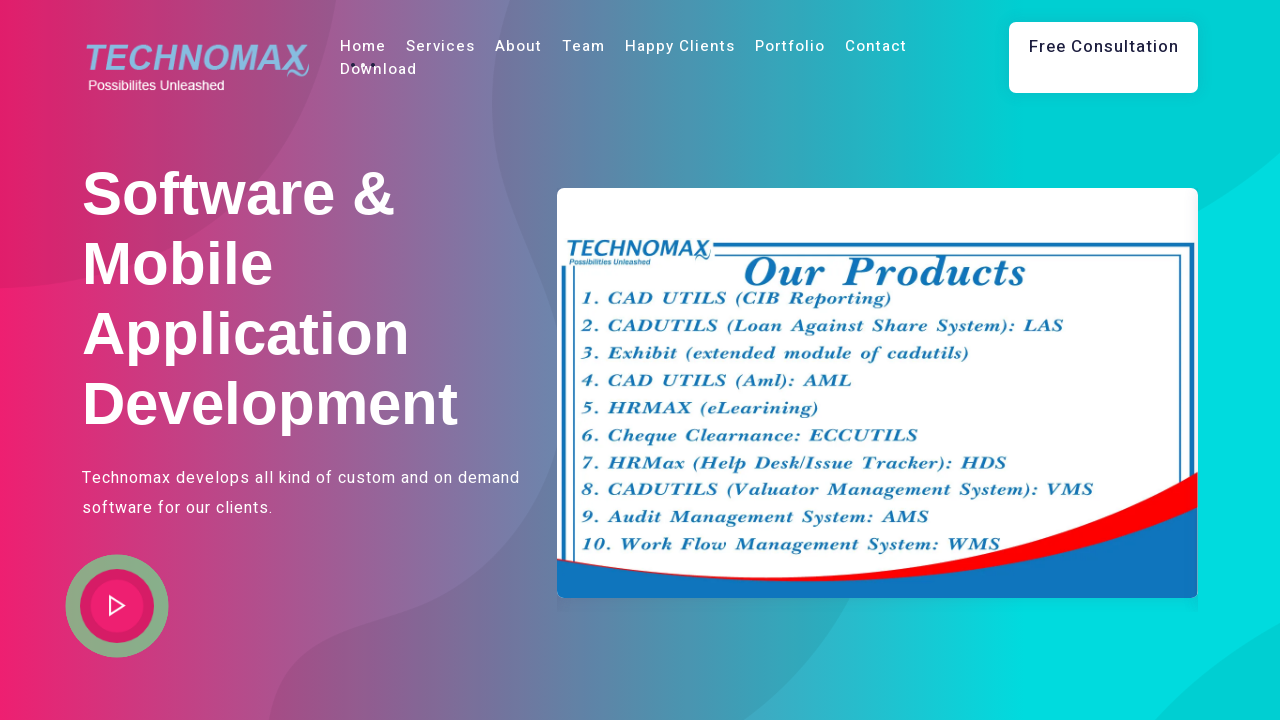

Scrolled down 1000px to reveal form section
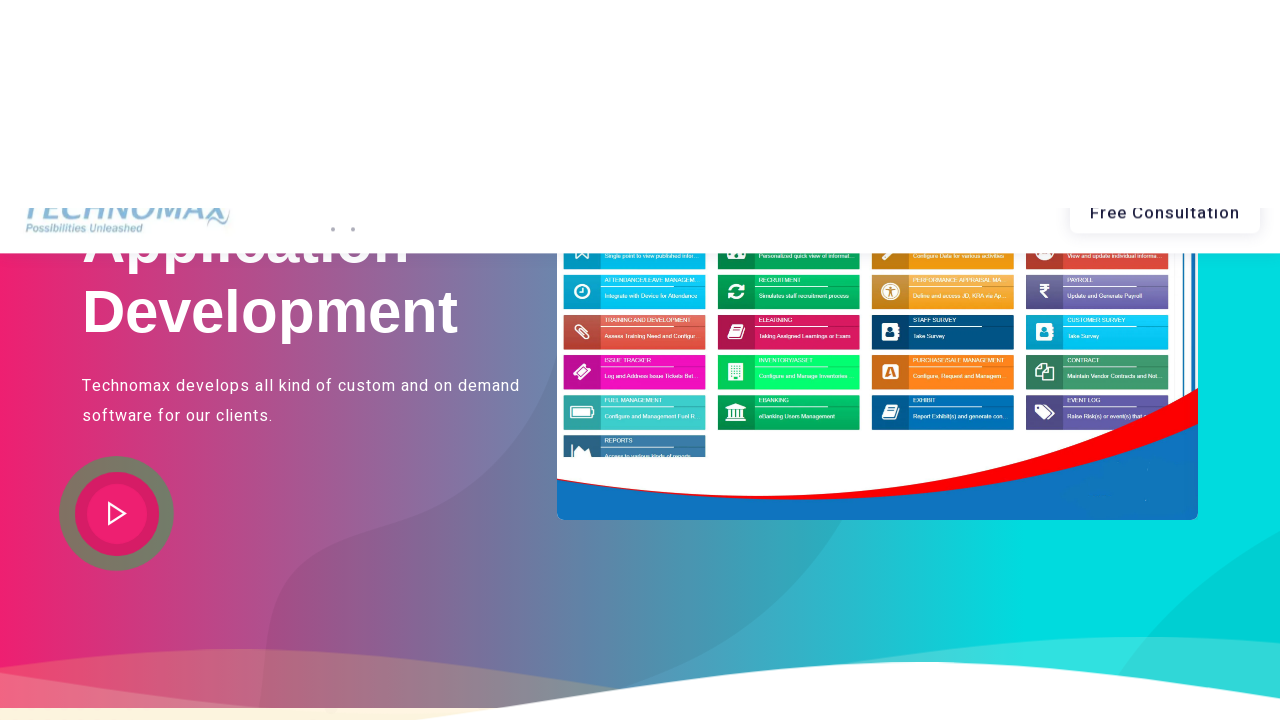

Waited 250ms for content to settle
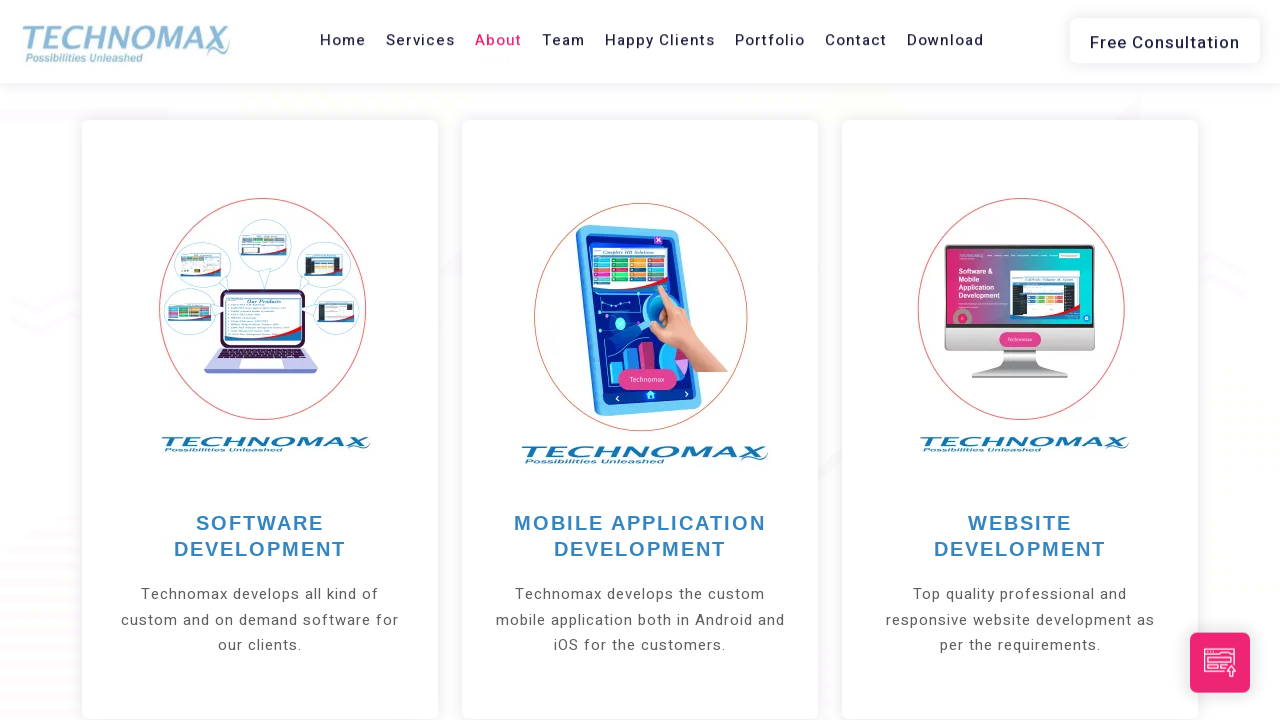

Scrolled down 1000px to reveal form section
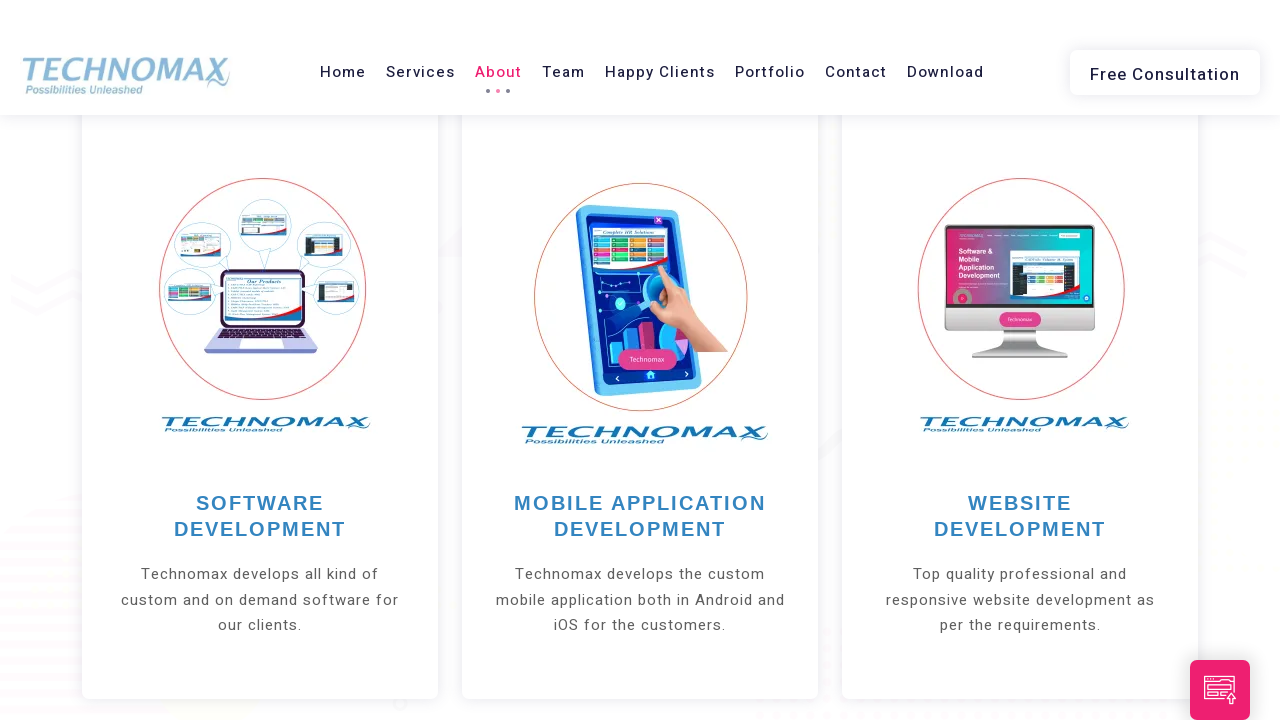

Waited 250ms for content to settle
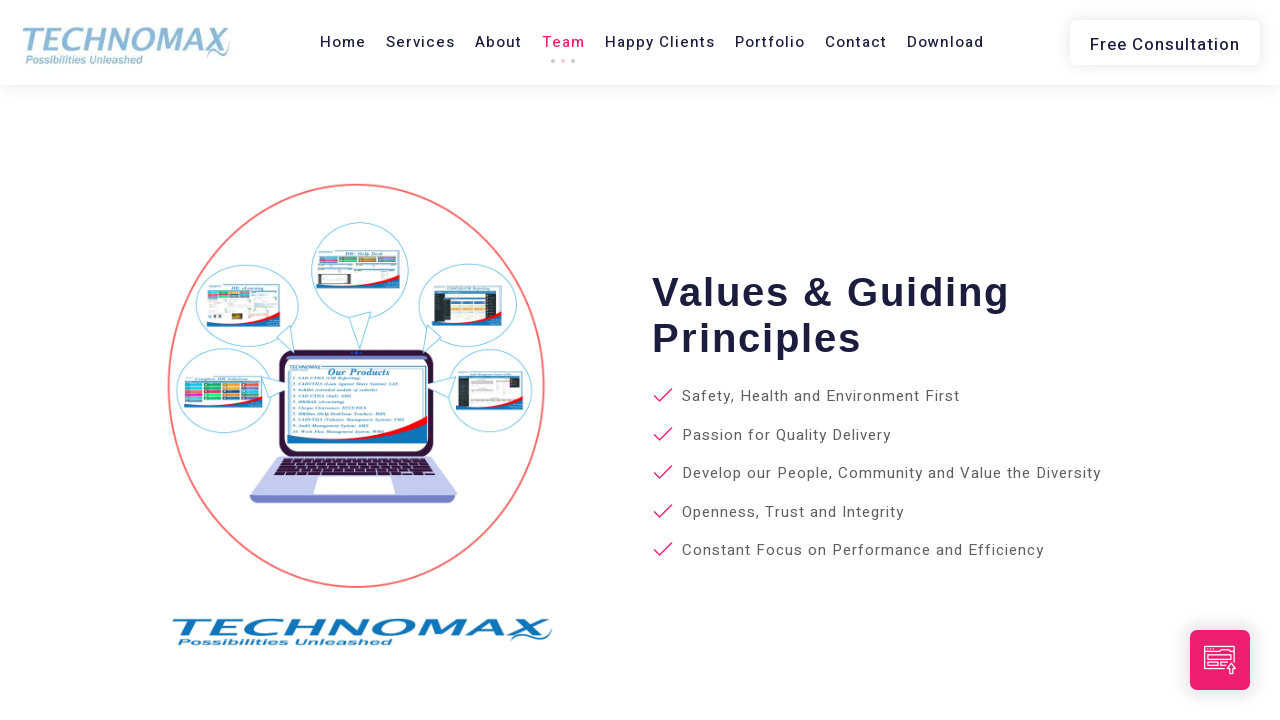

Scrolled down 1000px to reveal form section
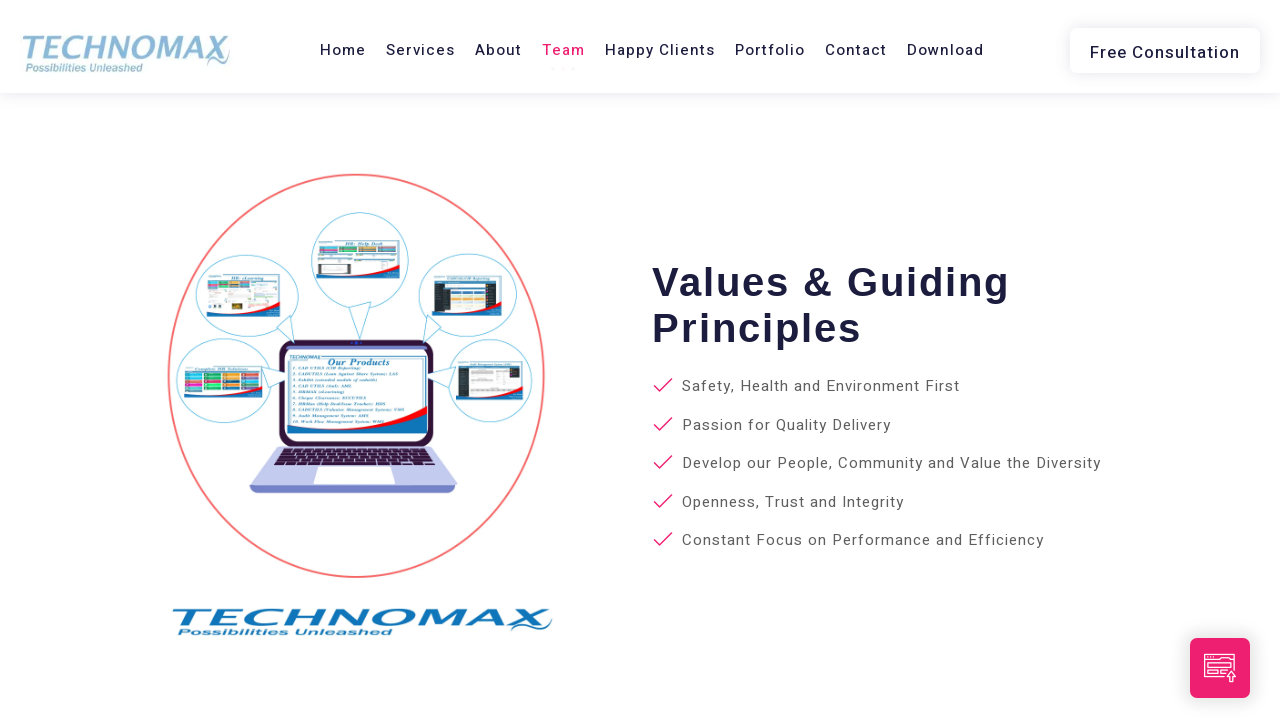

Waited 250ms for content to settle
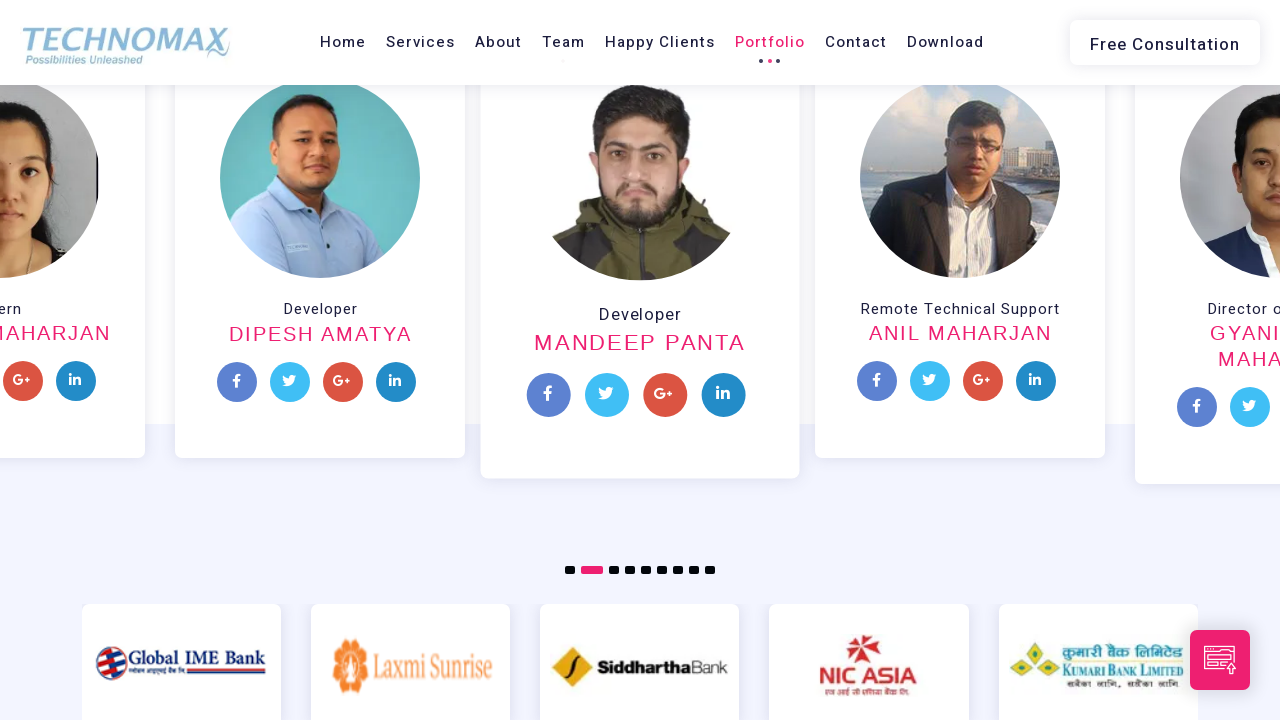

Scrolled down 1000px to reveal form section
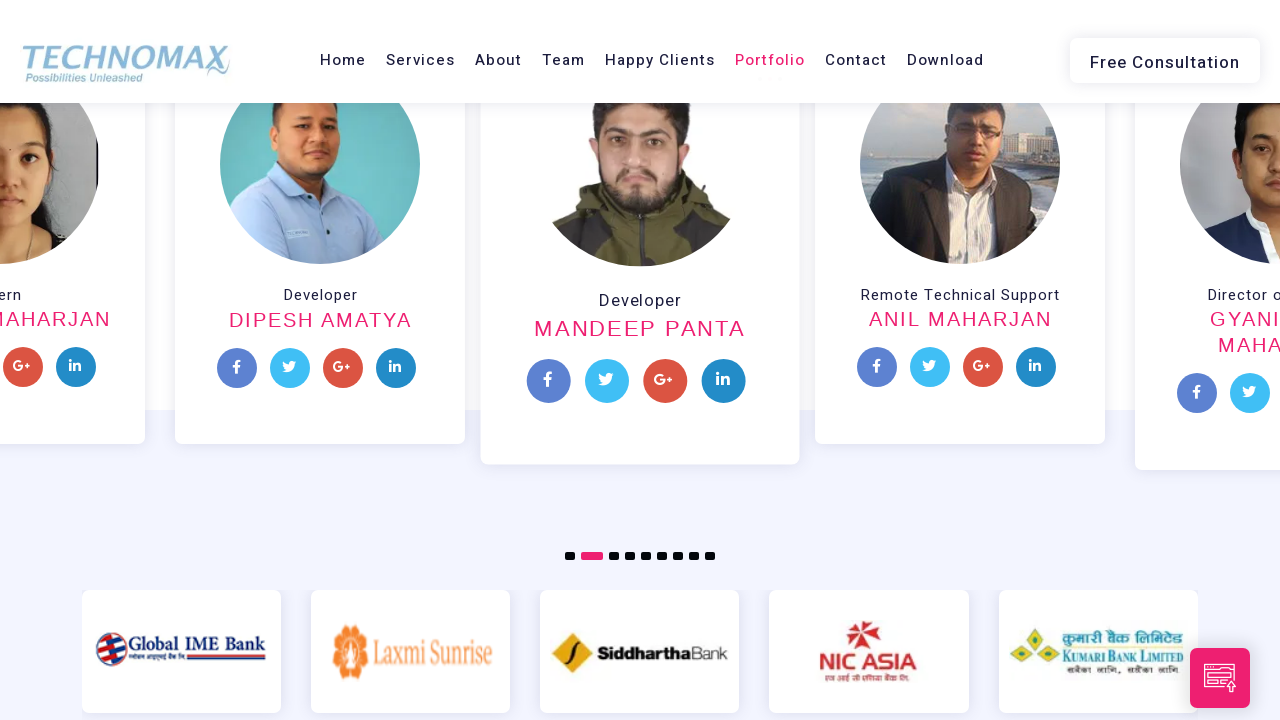

Waited 250ms for content to settle
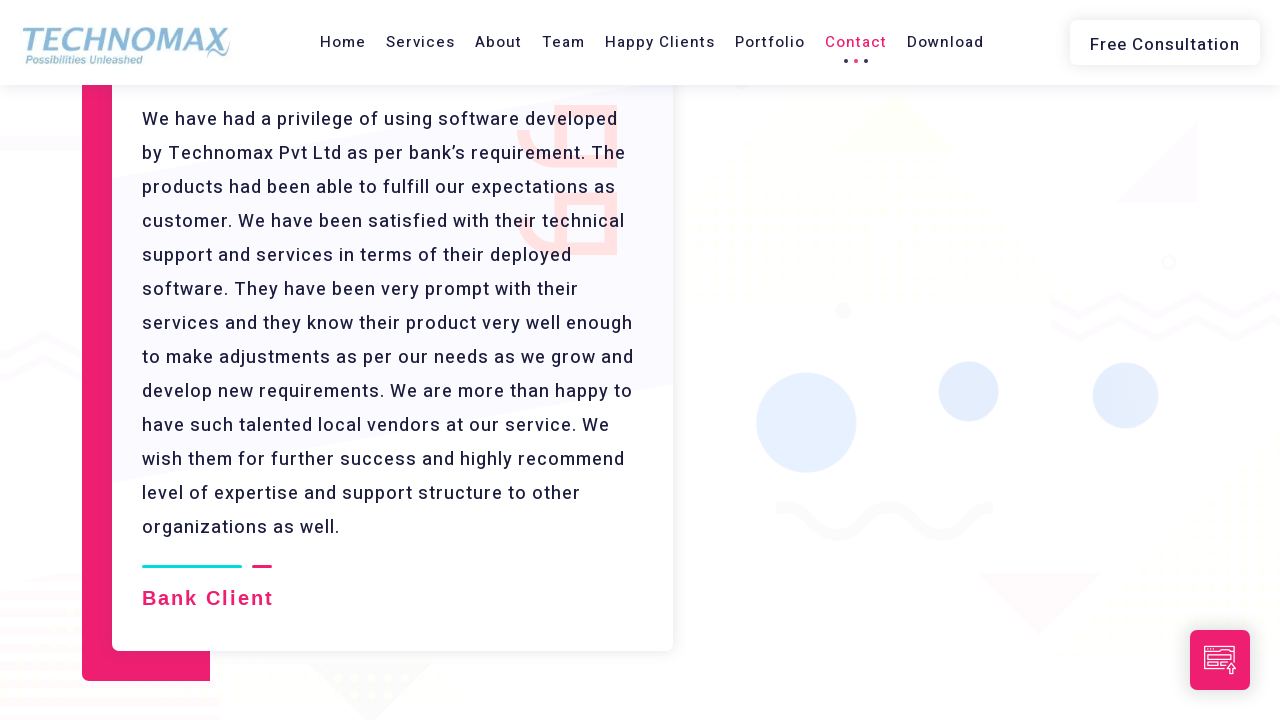

Scrolled down 1000px to reveal form section
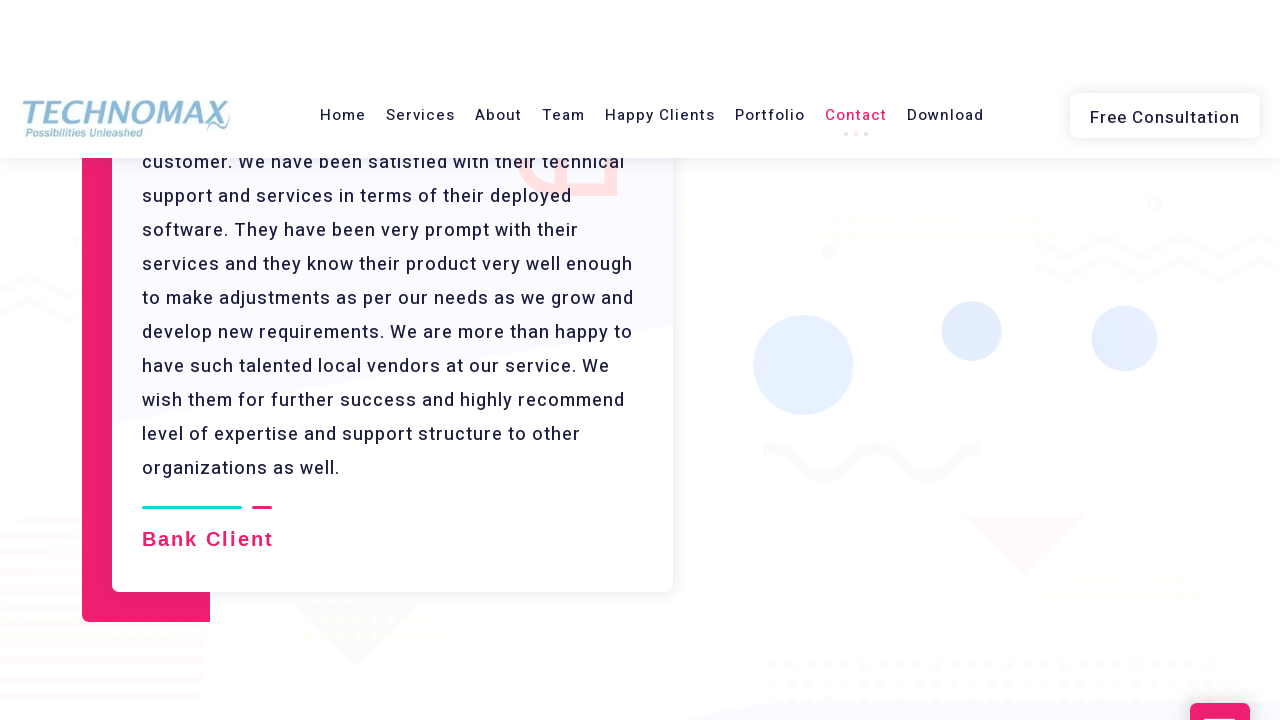

Waited 250ms for content to settle
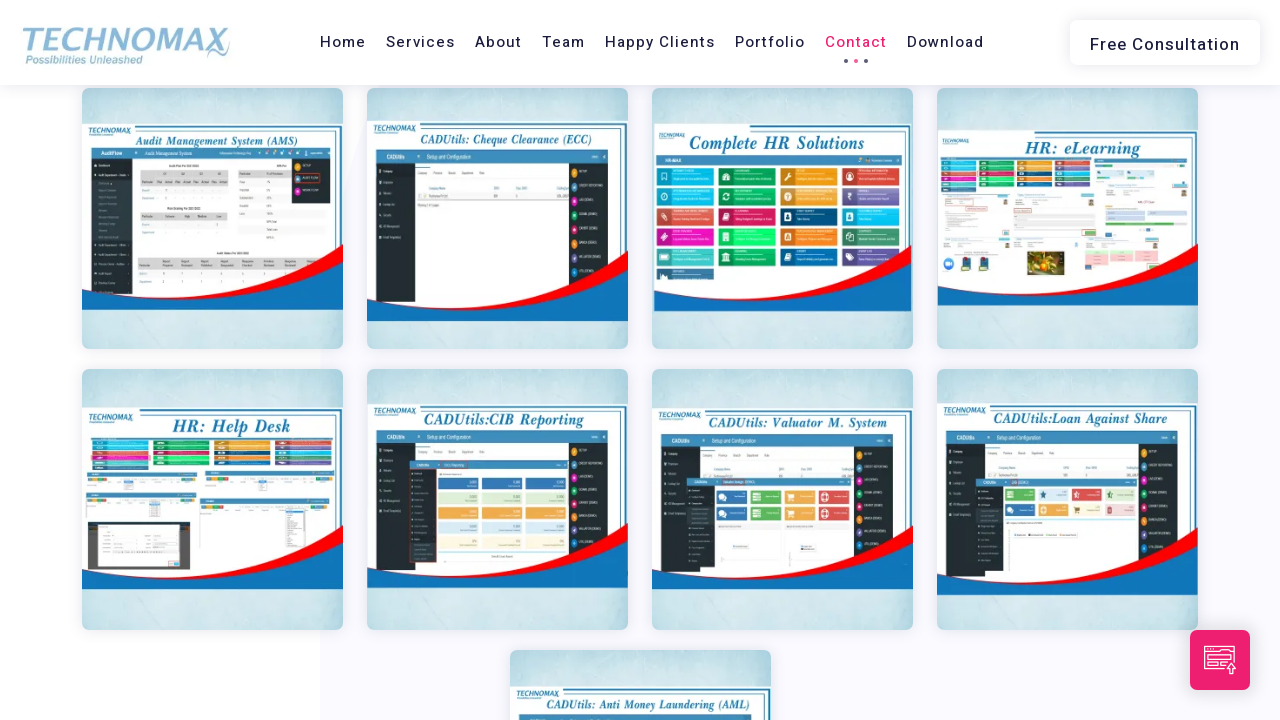

Scrolled down 1000px to reveal form section
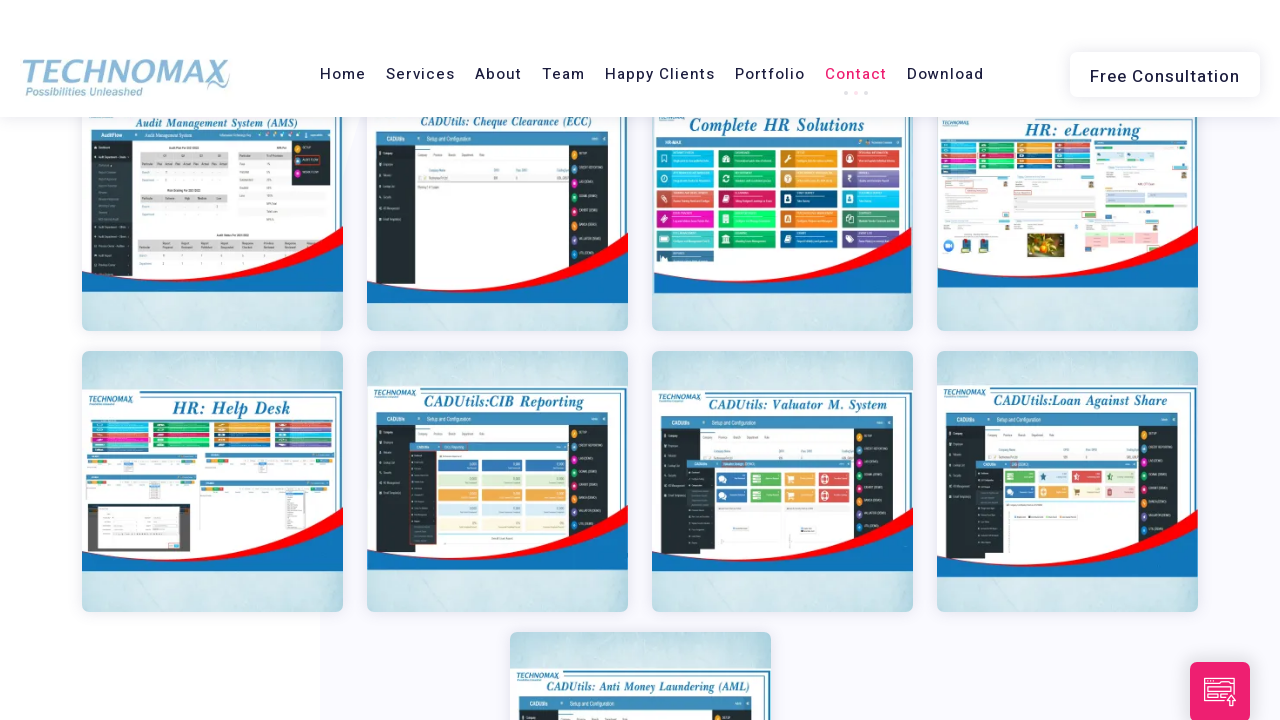

Waited 250ms for content to settle
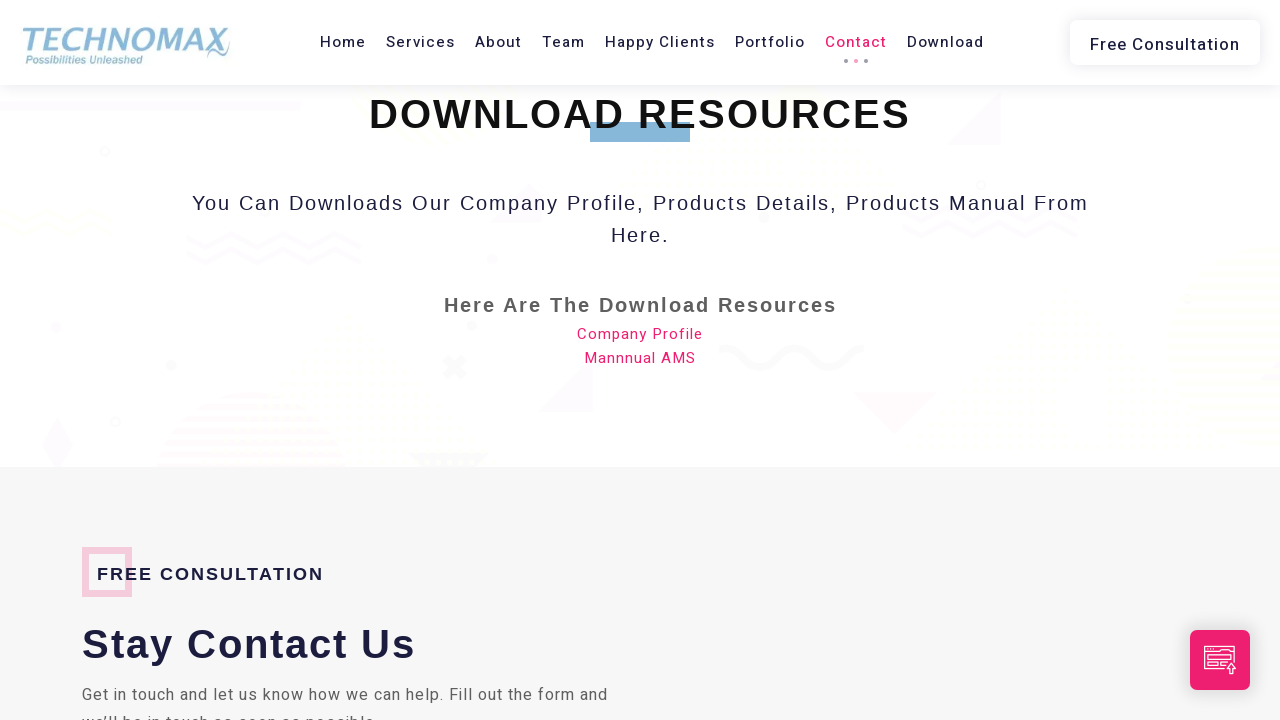

Form name field became visible
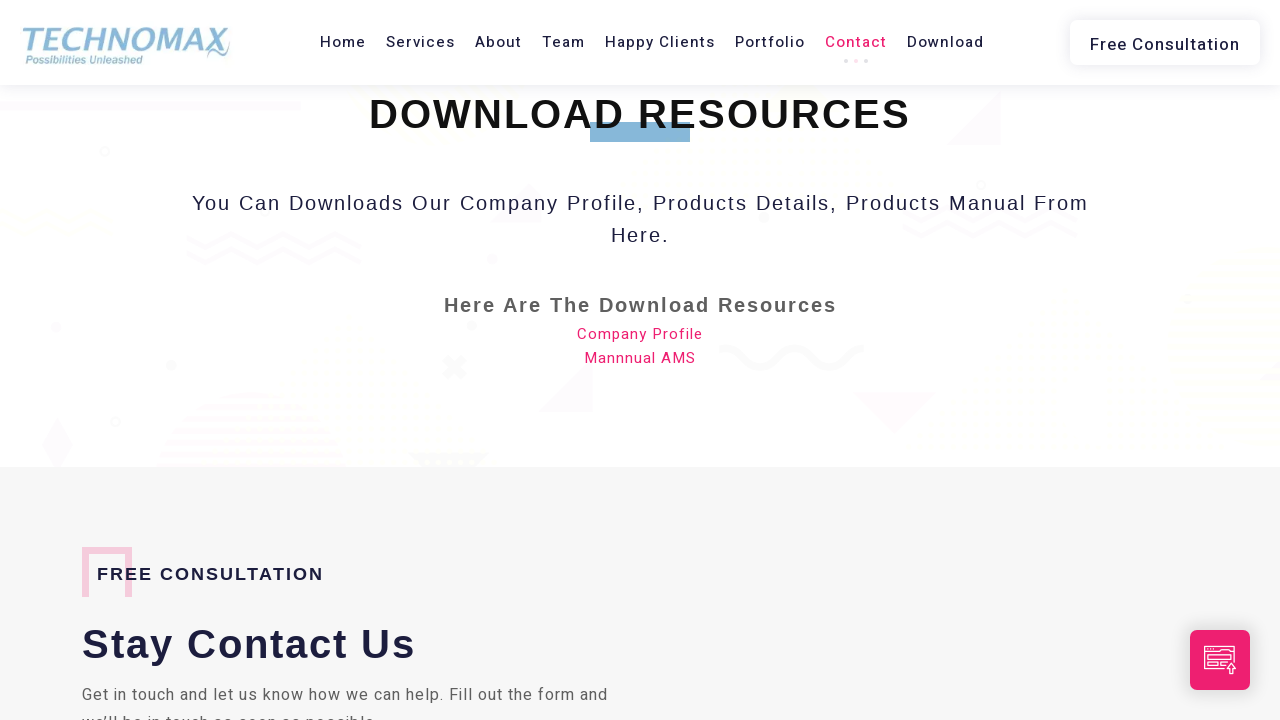

Filled in first name field with 'John' on #form_name
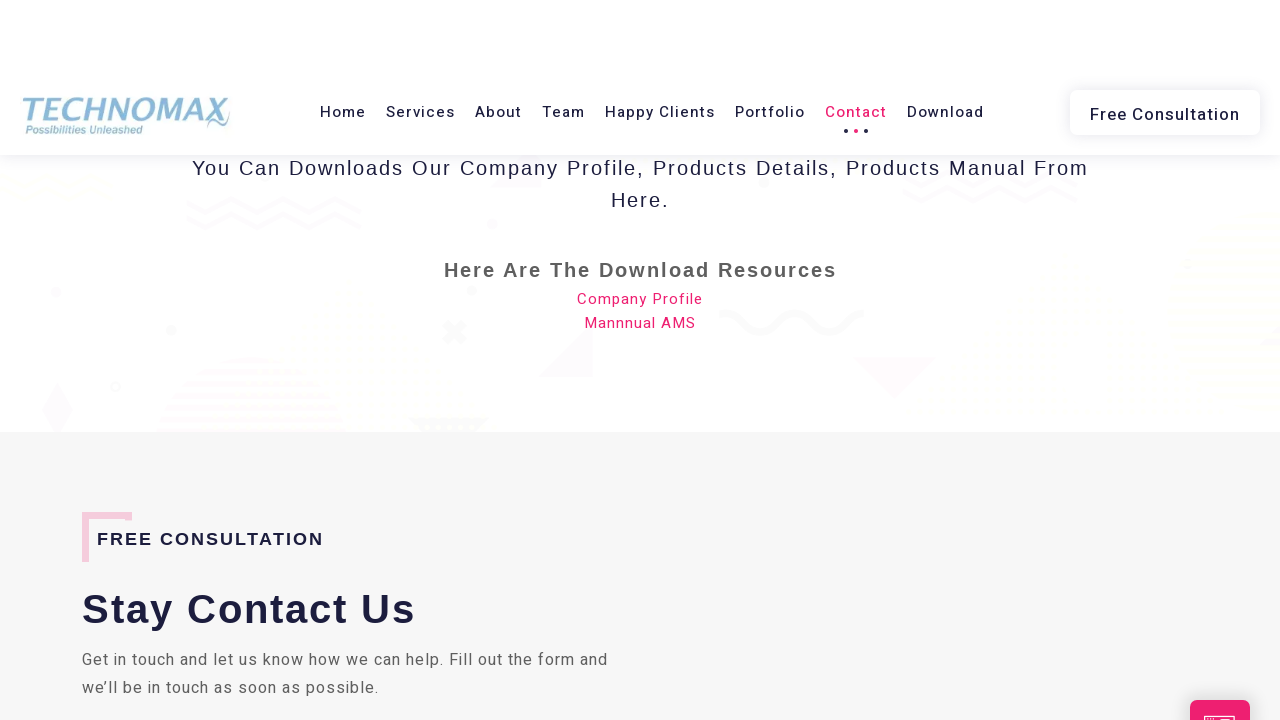

Filled in last name field with 'Smith' on #form_lastname
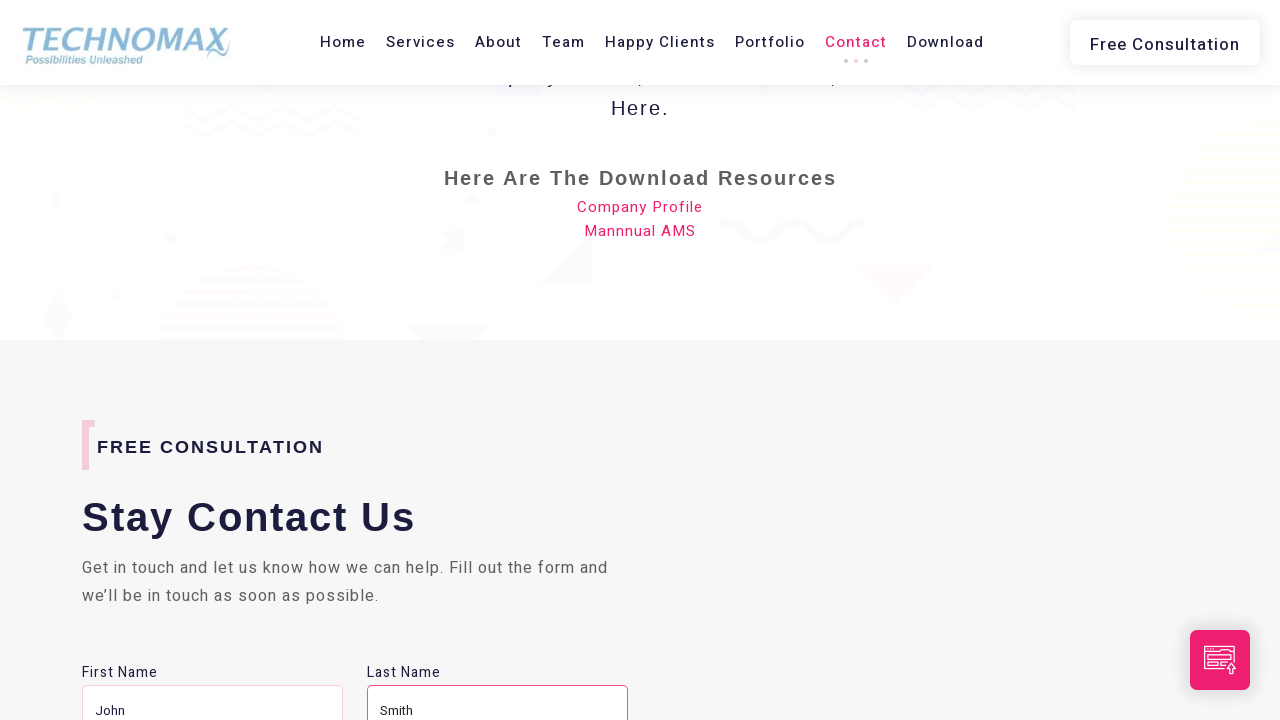

Filled in email field with 'johnsmith@example.com' on #form_email
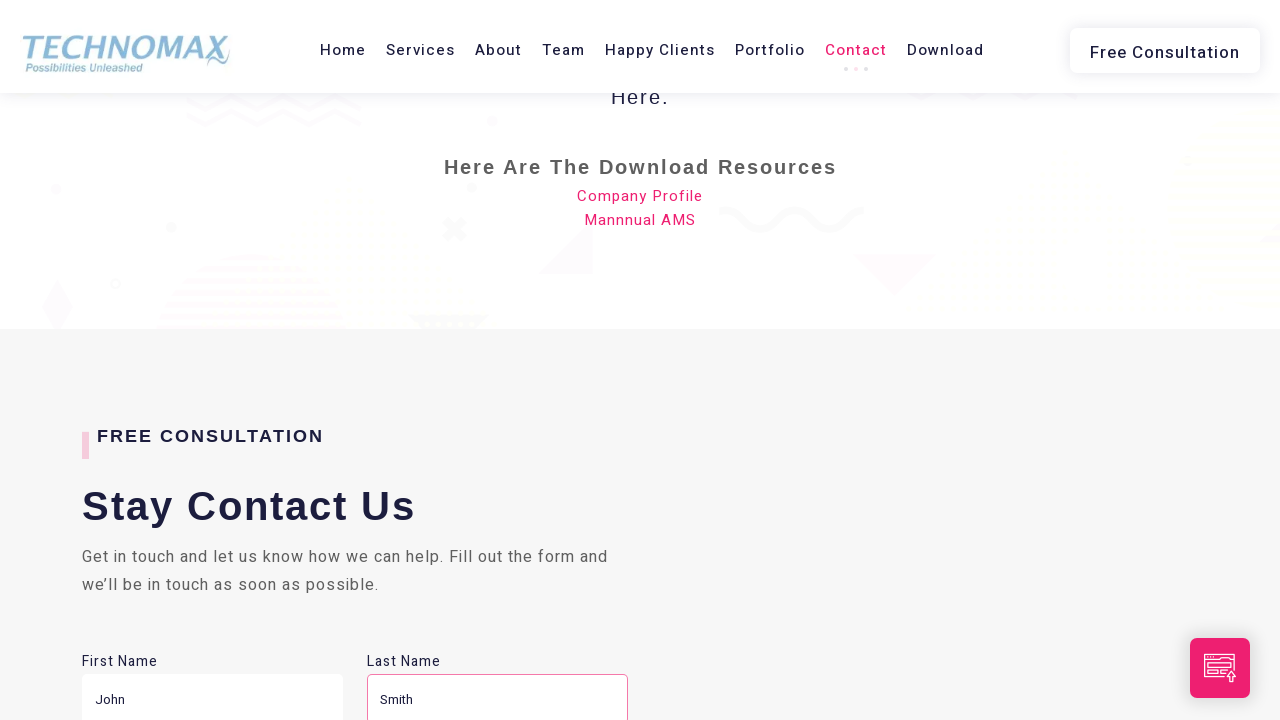

Filled in phone number field with '9876543210' on #form_phone
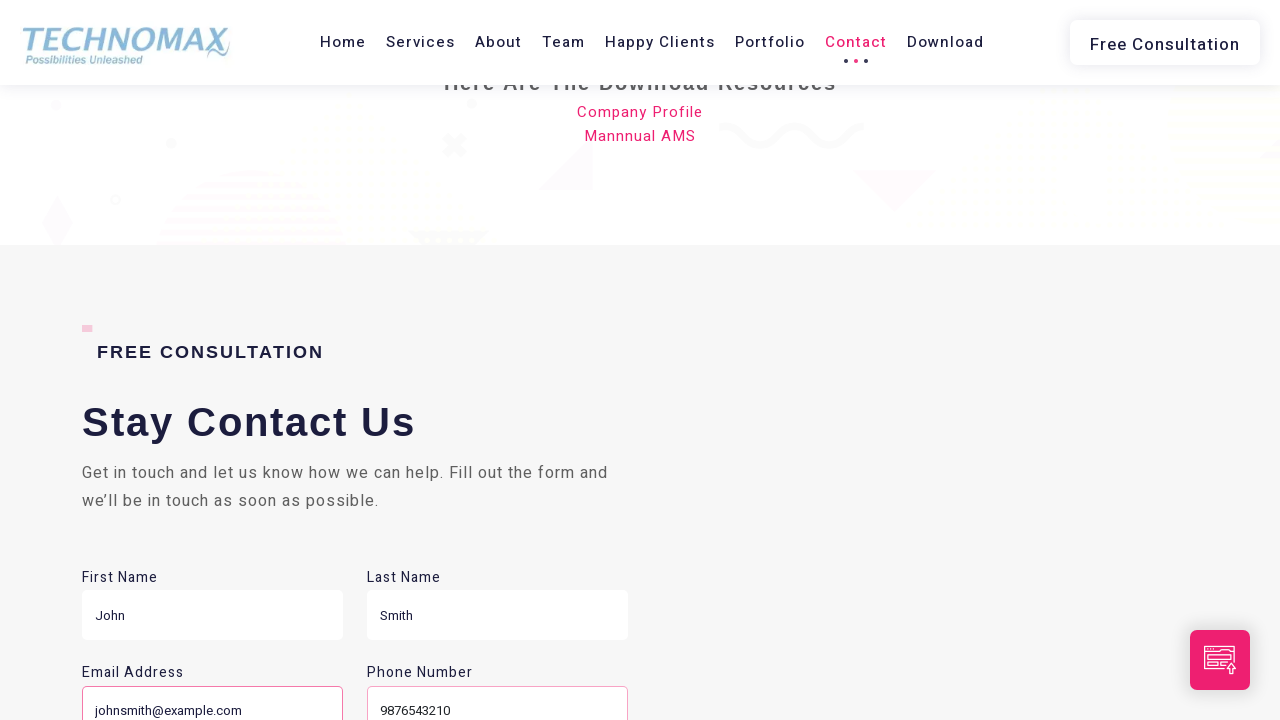

Filled in message field with test message on #form_message
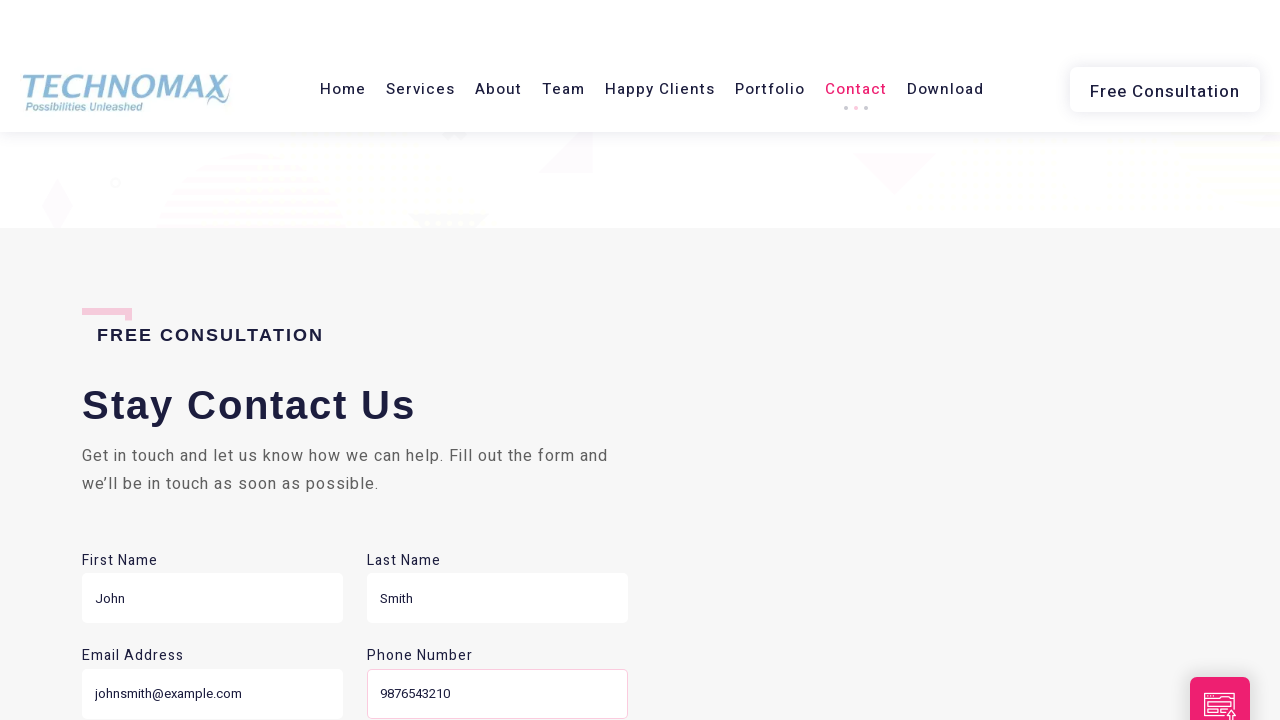

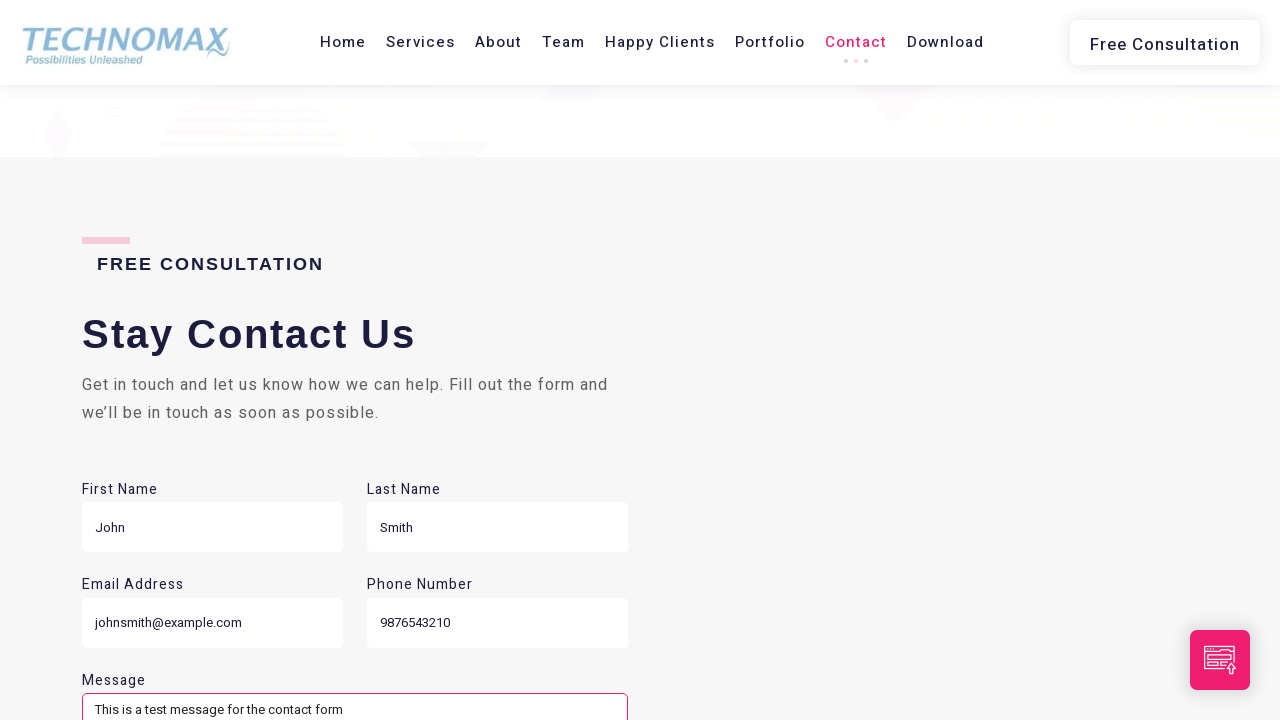